Completes a three-stage puzzle by entering answers, extracting text from the page, comparing values, and submitting forms

Starting URL: https://techstepacademy.com/trial-of-the-stones

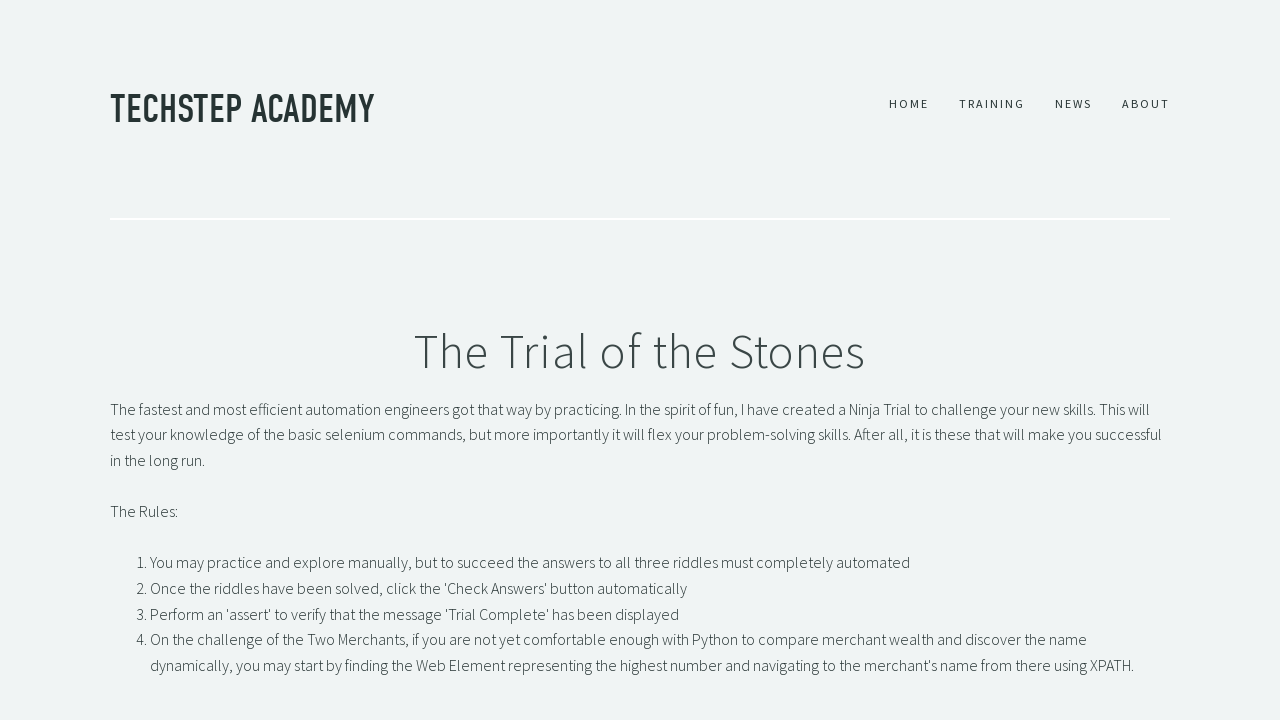

Filled stage 1 input with 'rock' on input#r1Input
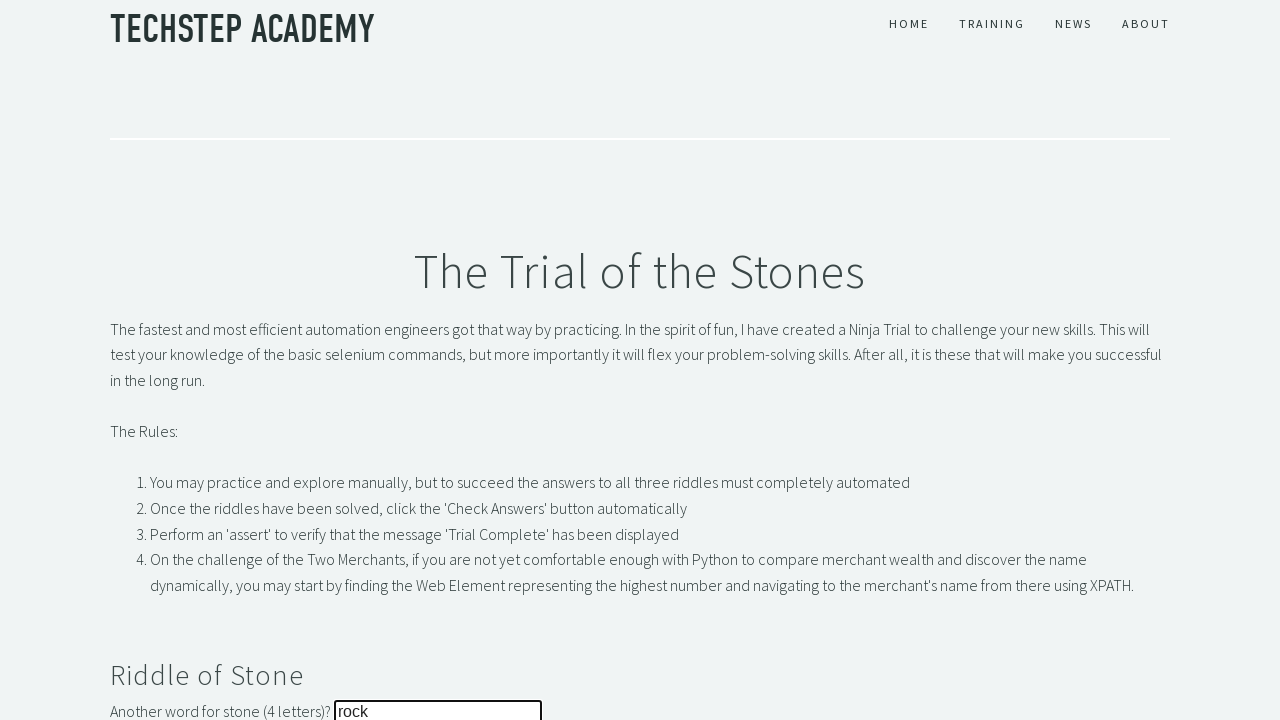

Clicked stage 1 submit button at (145, 360) on button[name="r1Btn"]
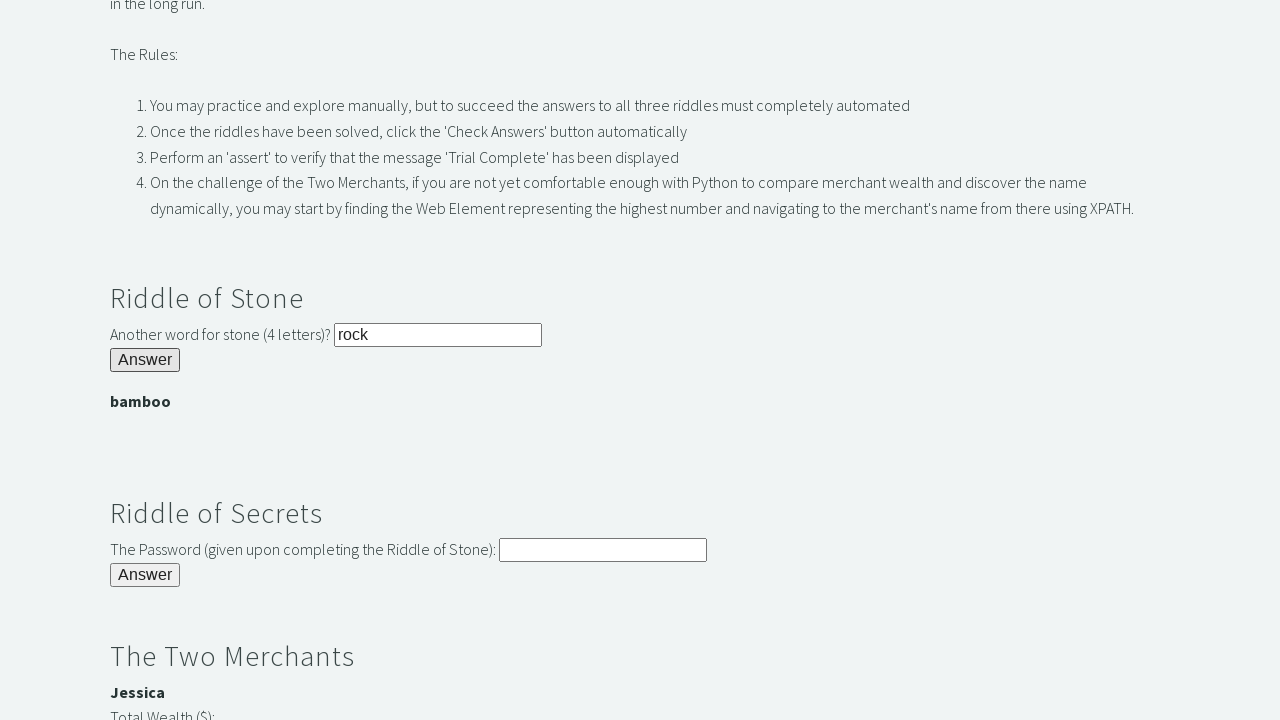

Extracted password from banner: 'bamboo'
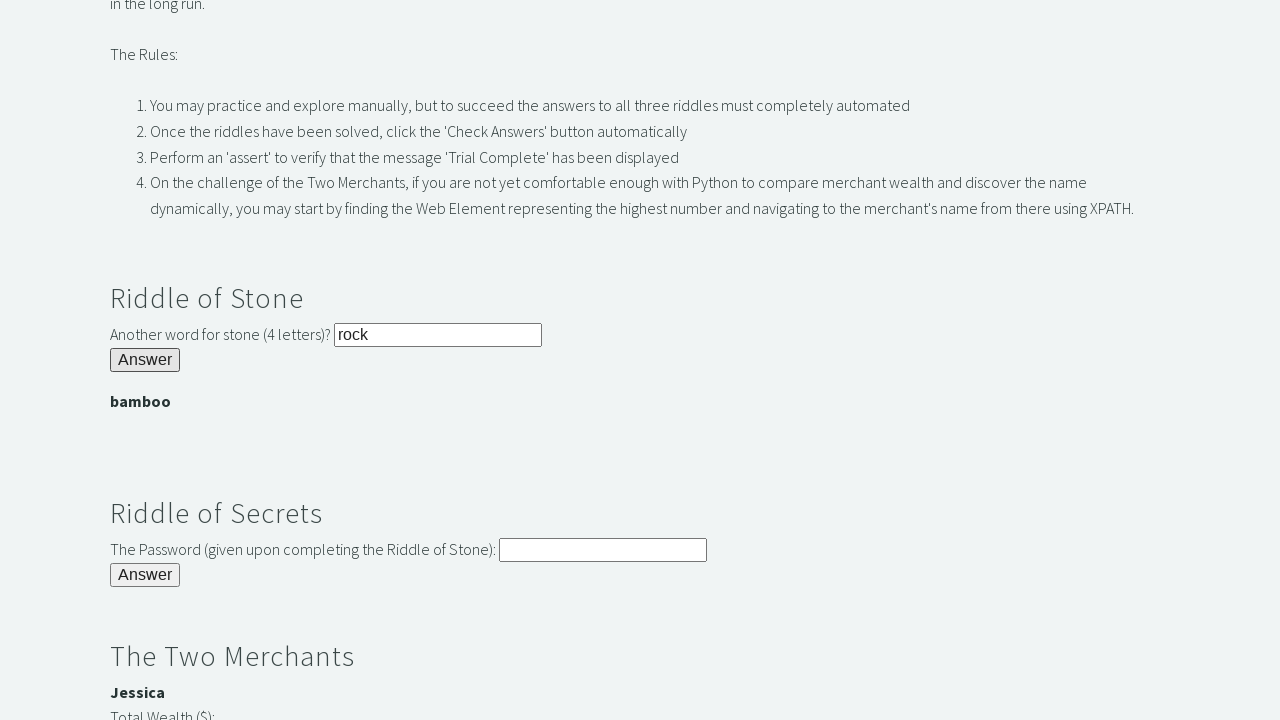

Filled stage 2 input with extracted password on input[name*="r2I"]
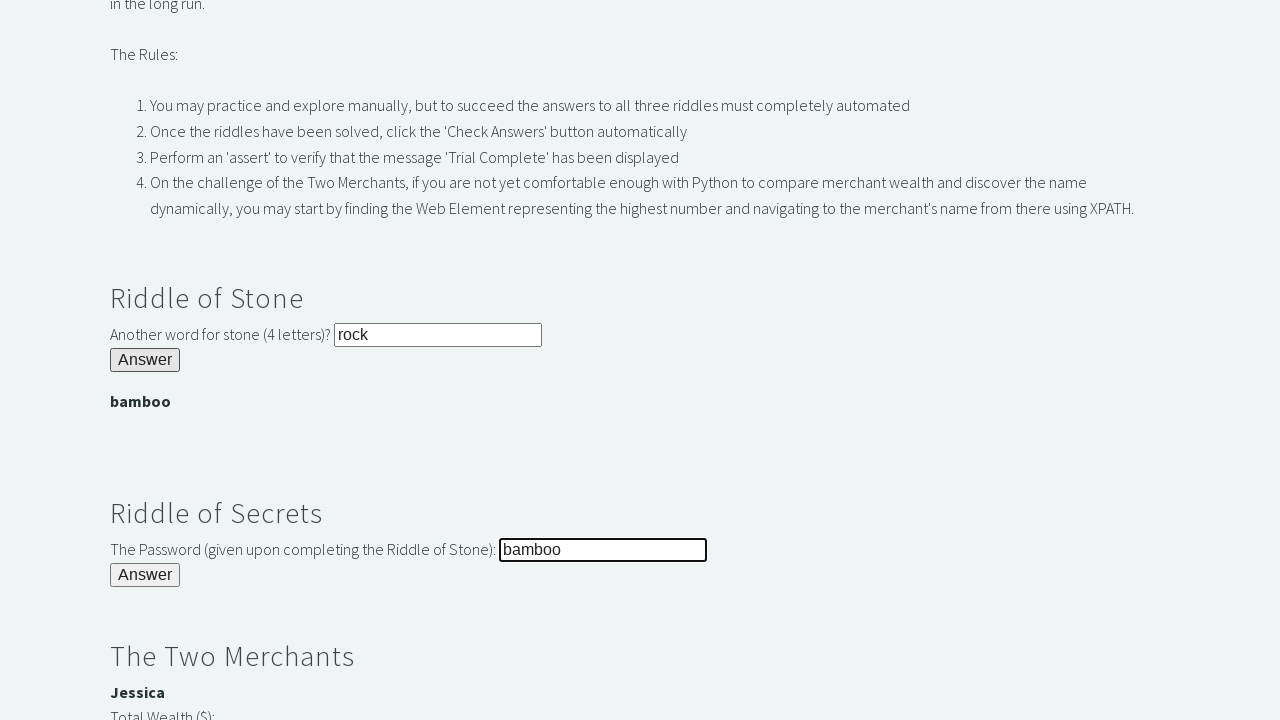

Clicked stage 2 submit button at (145, 575) on button[name*="r2B"]
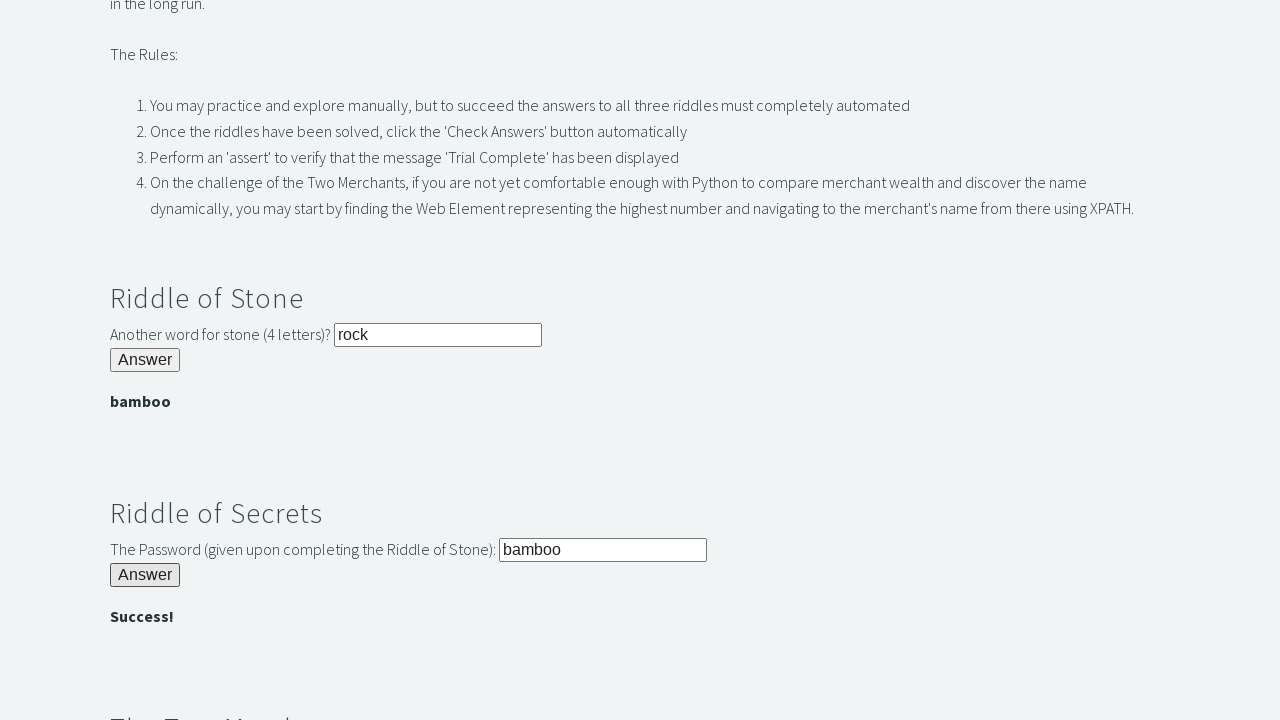

Extracted Jessica's wealth value: 3000
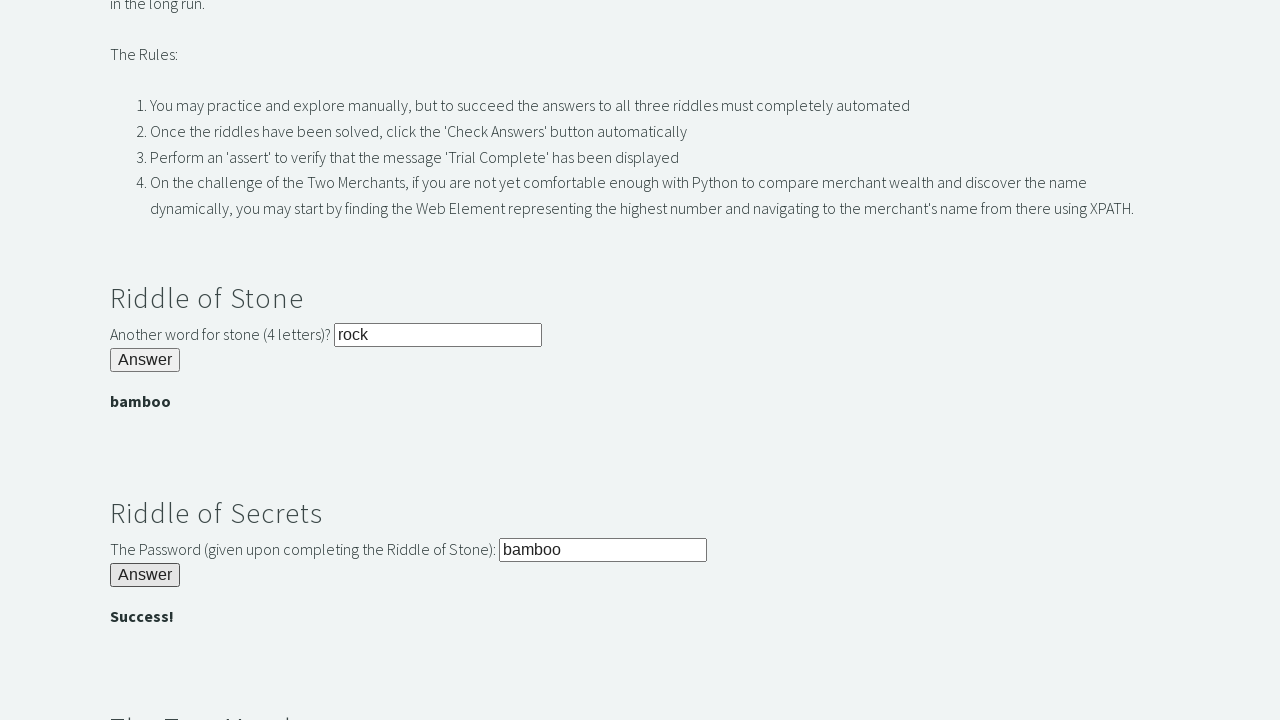

Extracted Bernard's wealth value: 2000
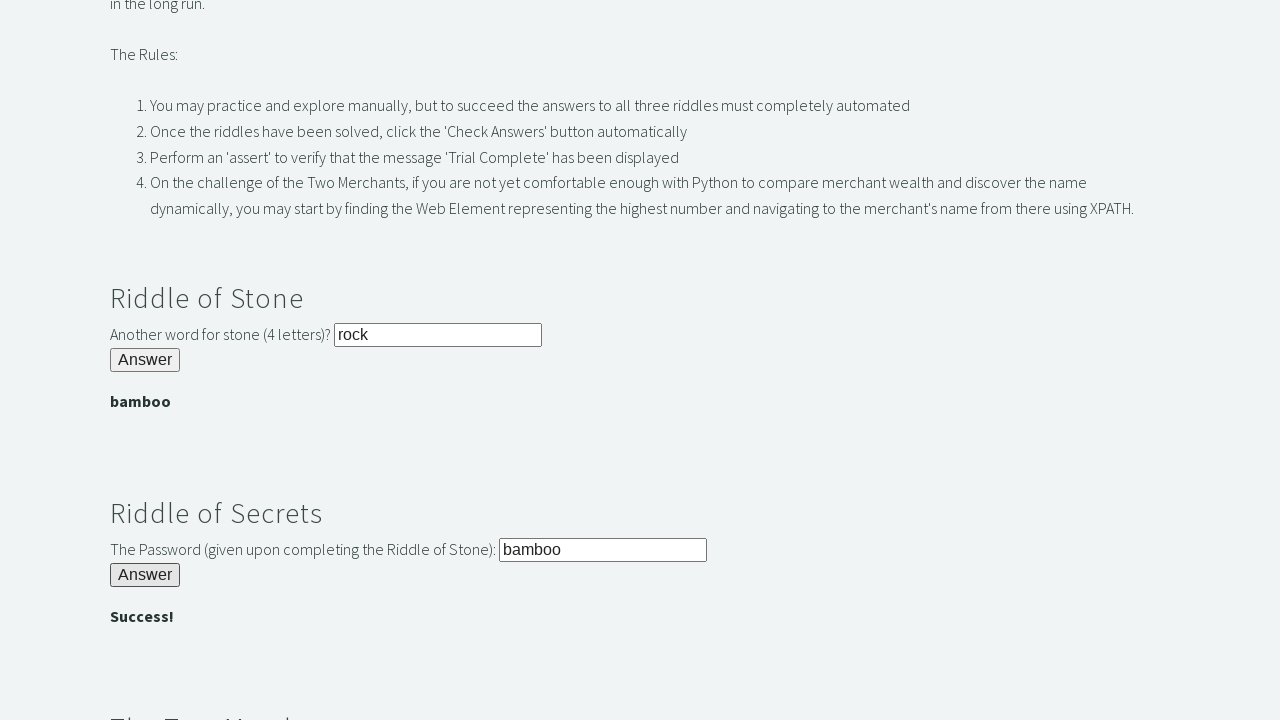

Compared wealth values - Jessica is wealthier, filled stage 3 input with 'Jessica' on input[name*="r3I"]
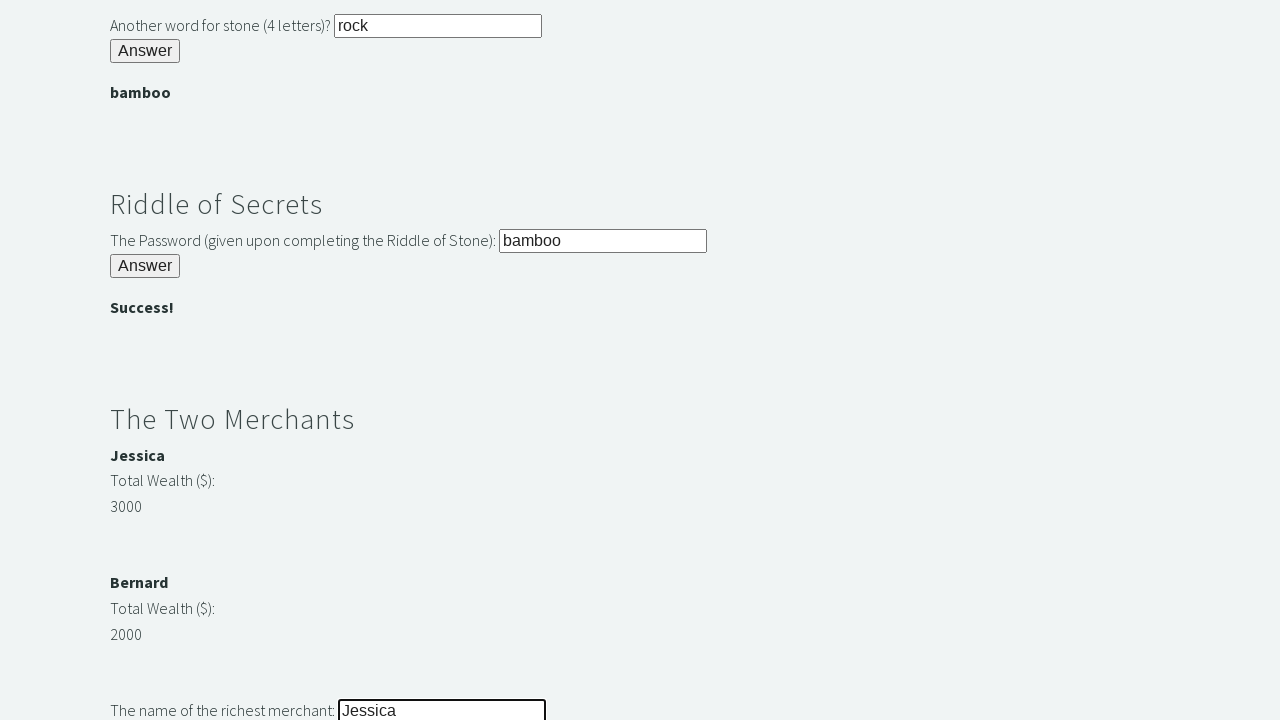

Clicked stage 3 submit button at (145, 360) on button[name*="r3B"]
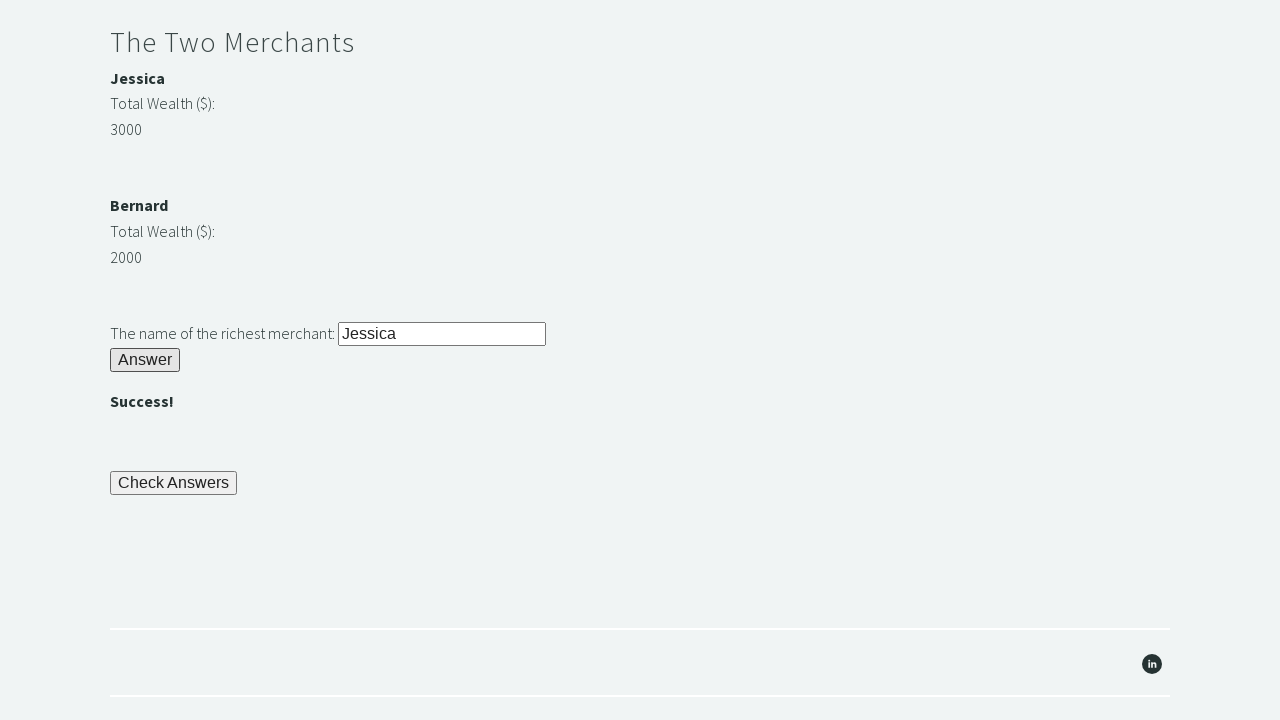

Clicked final check button to complete the puzzle at (174, 483) on button[name="checkButn"]
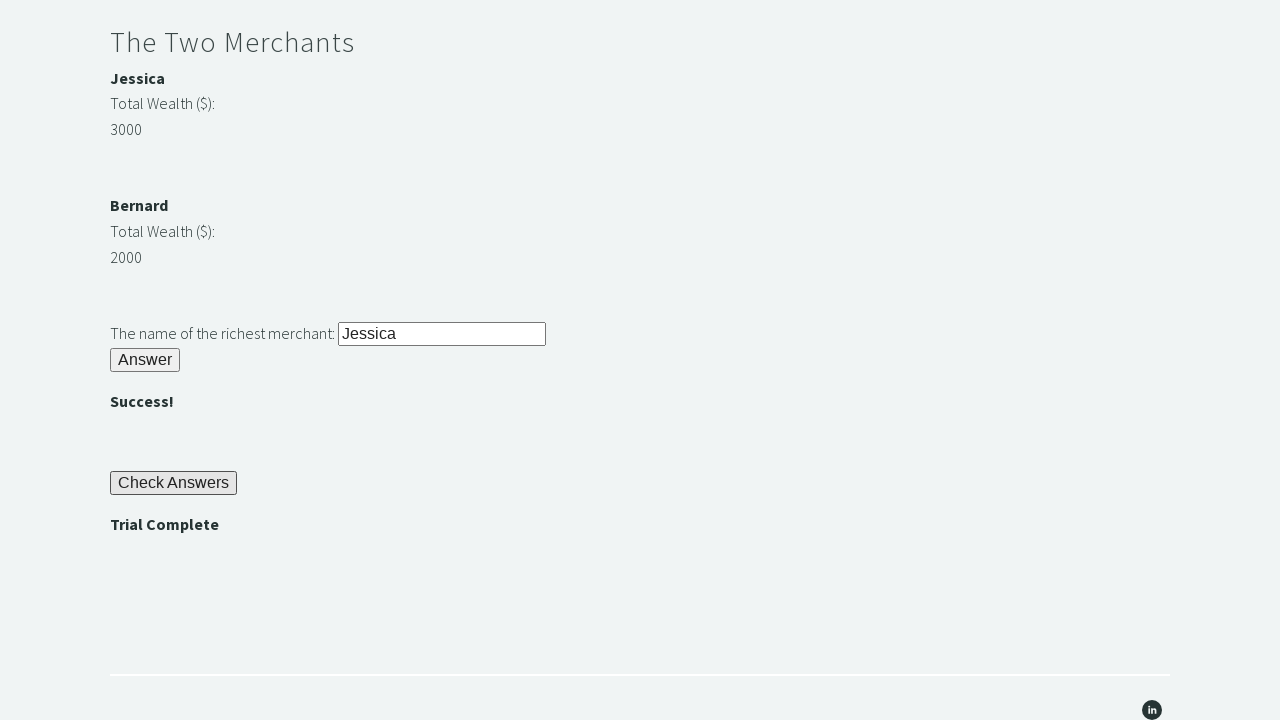

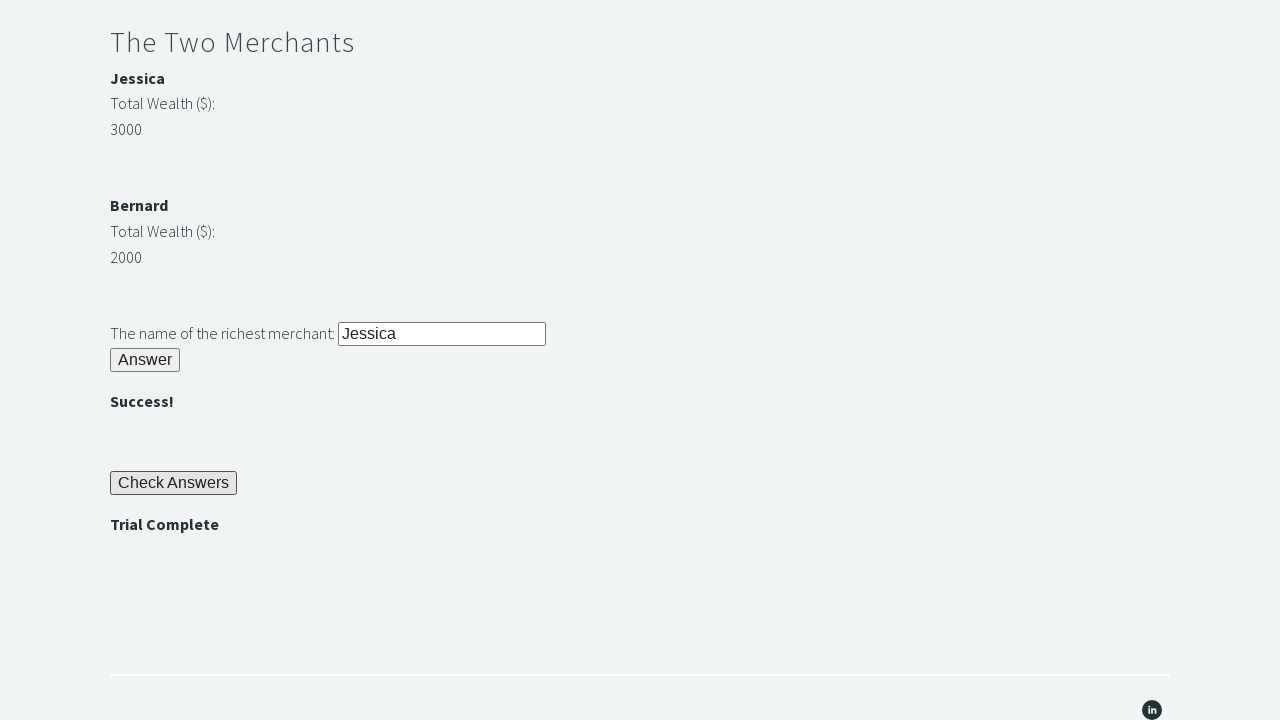